Tests notification message functionality by clicking a link and verifying that a notification message is displayed

Starting URL: http://the-internet.herokuapp.com/notification_message_rendered

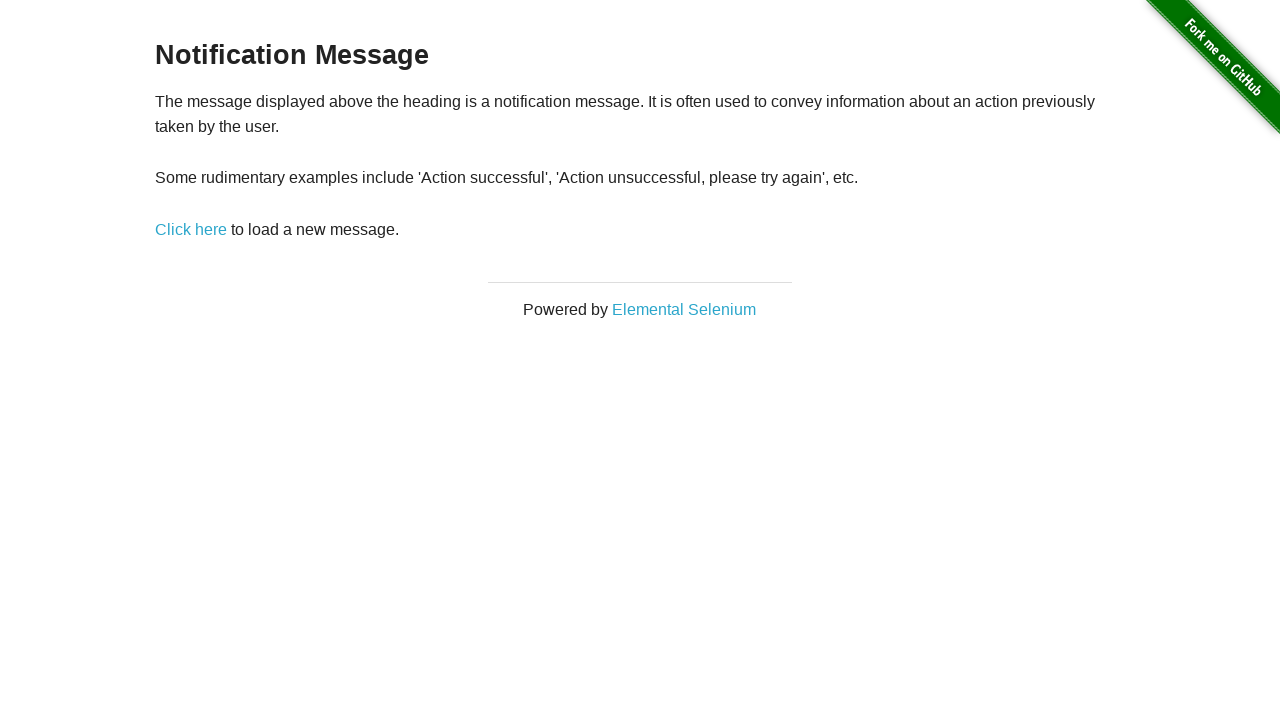

Clicked 'Click here' link to trigger notification at (191, 229) on xpath=//a[text()='Click here']
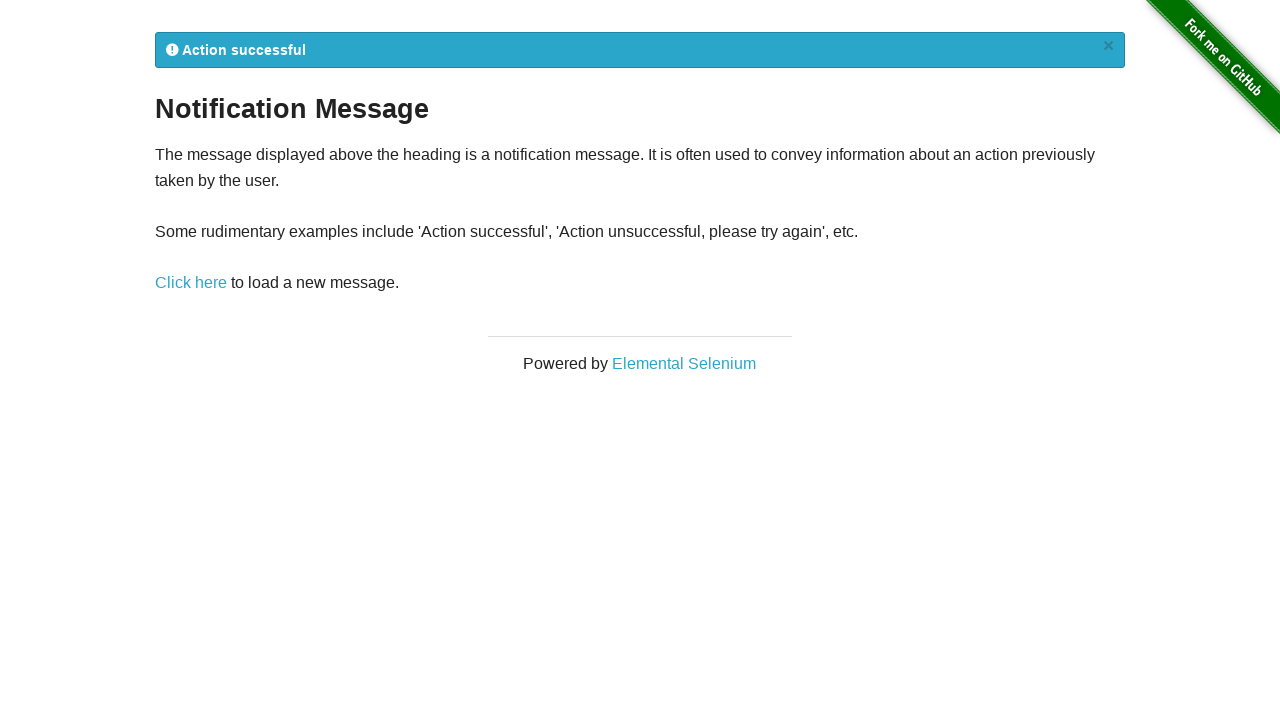

Notification message appeared and became visible
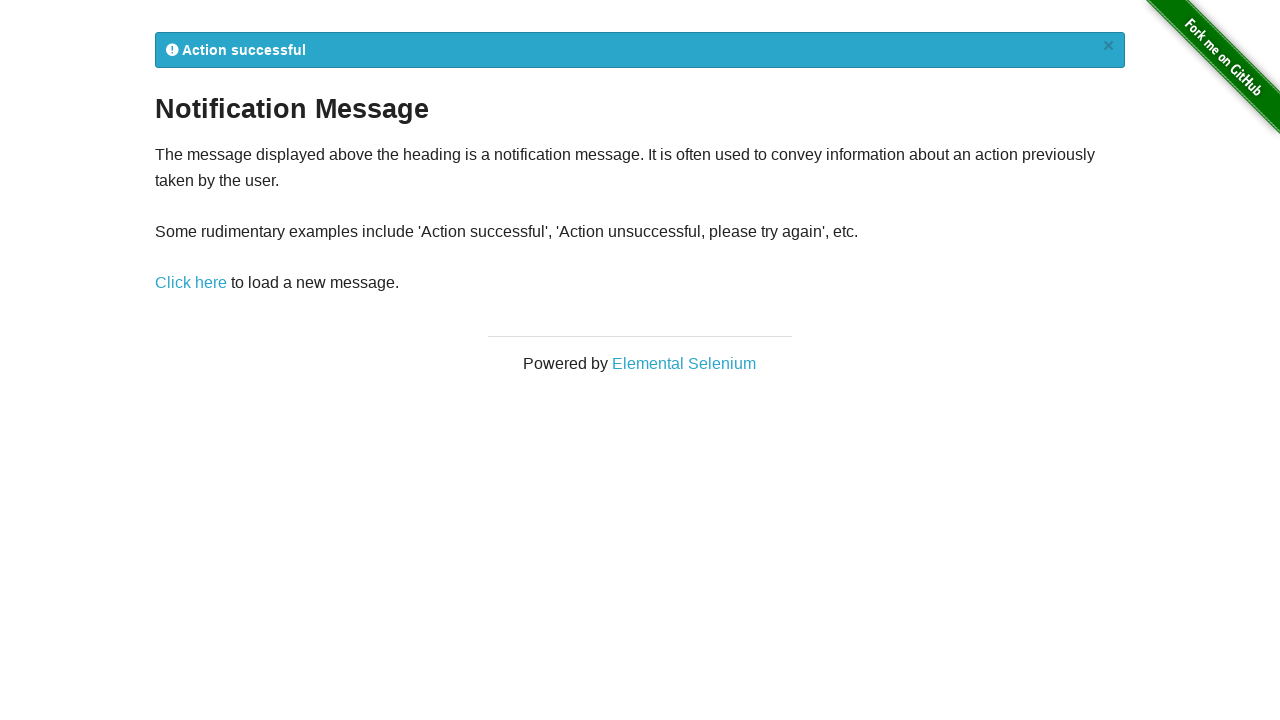

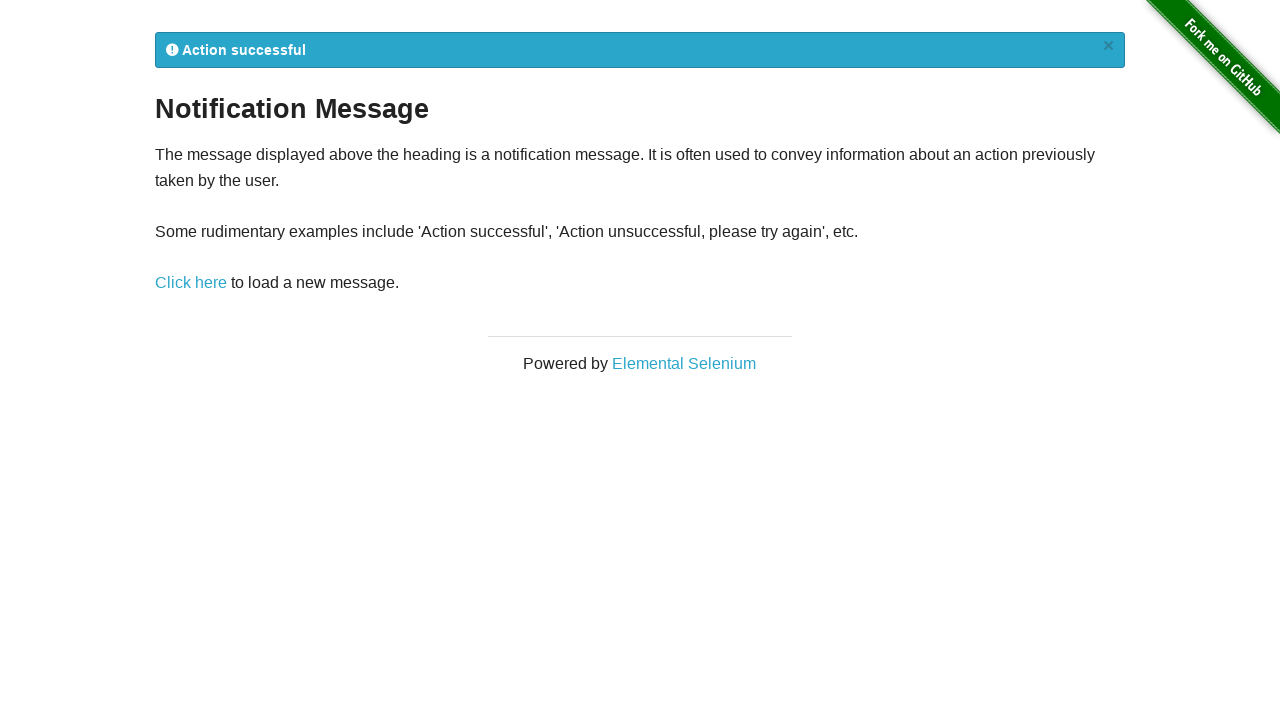